Tests entering multiple values into form fields using a map-based approach with name and age fields

Starting URL: https://kristinek.github.io/site/examples/age

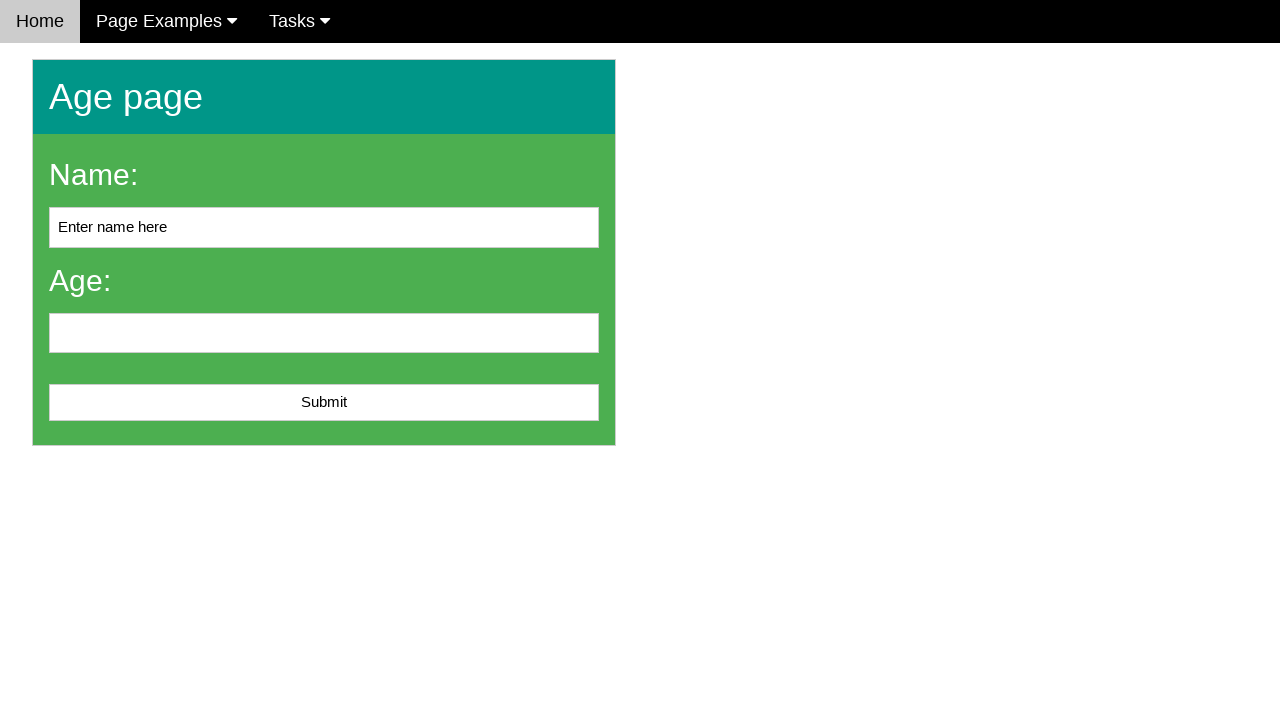

Cleared name field on #name
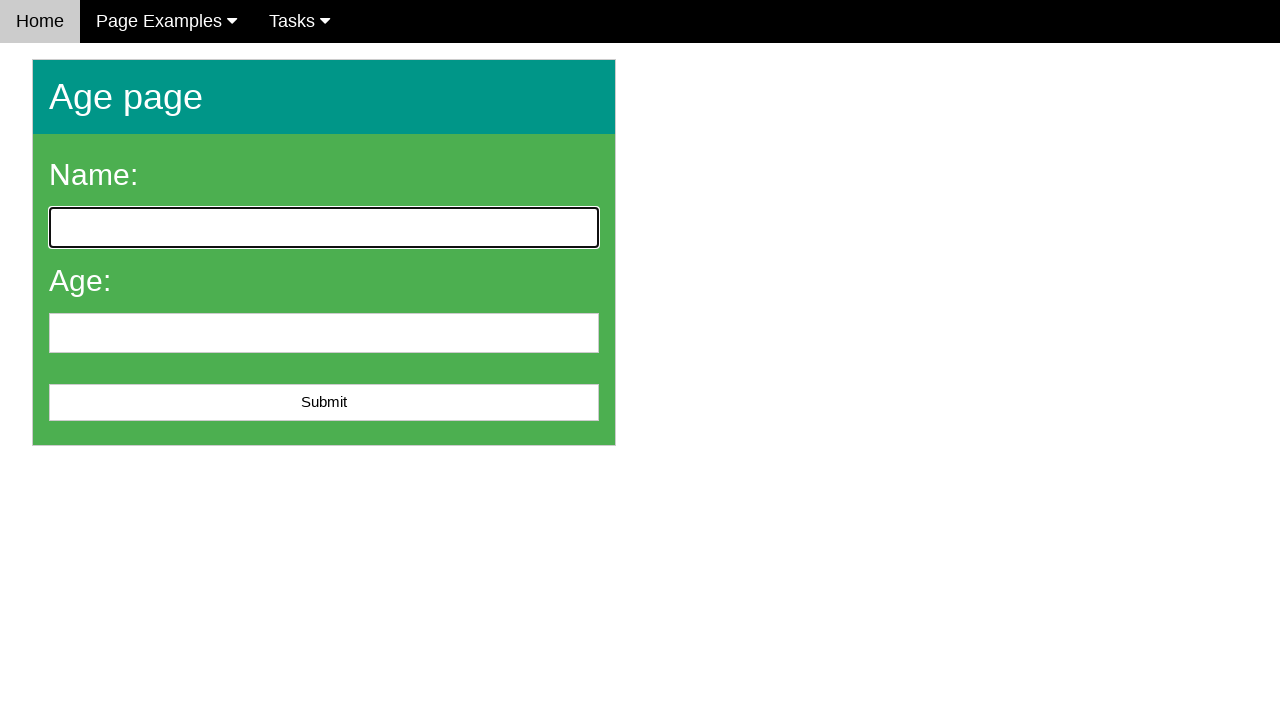

Filled name field with 'Alice Johnson' on #name
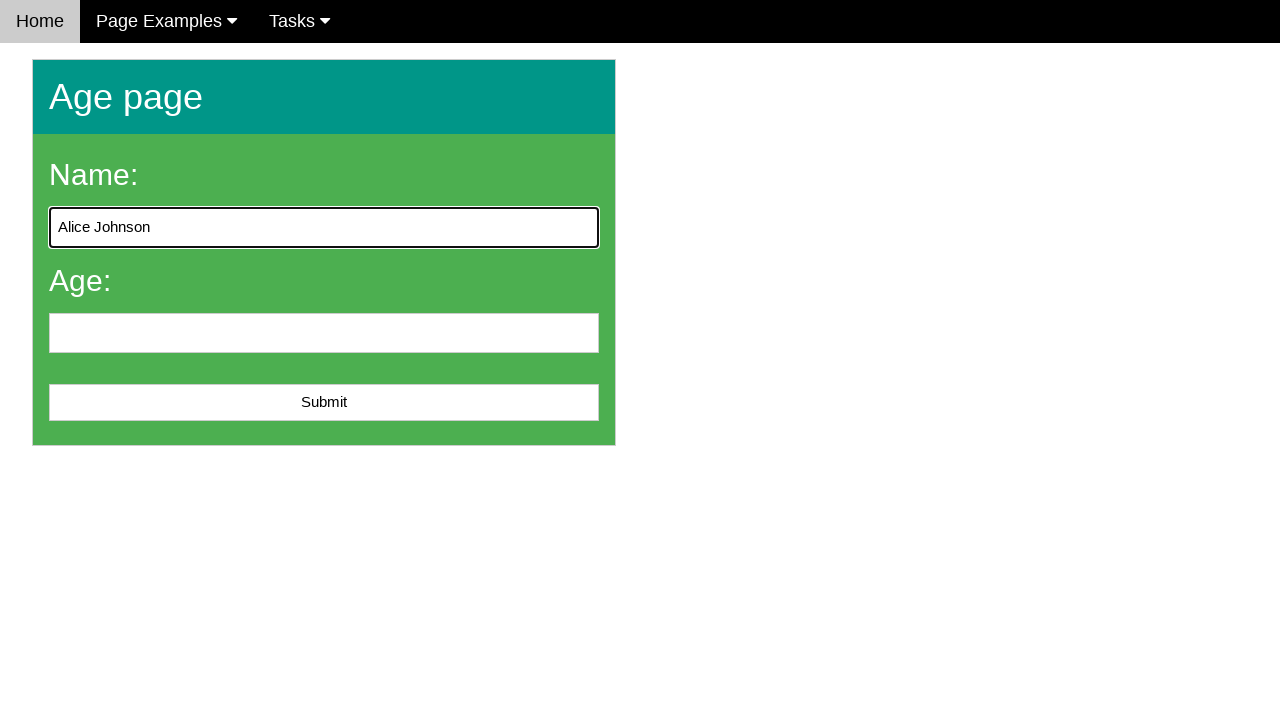

Cleared age field on #age
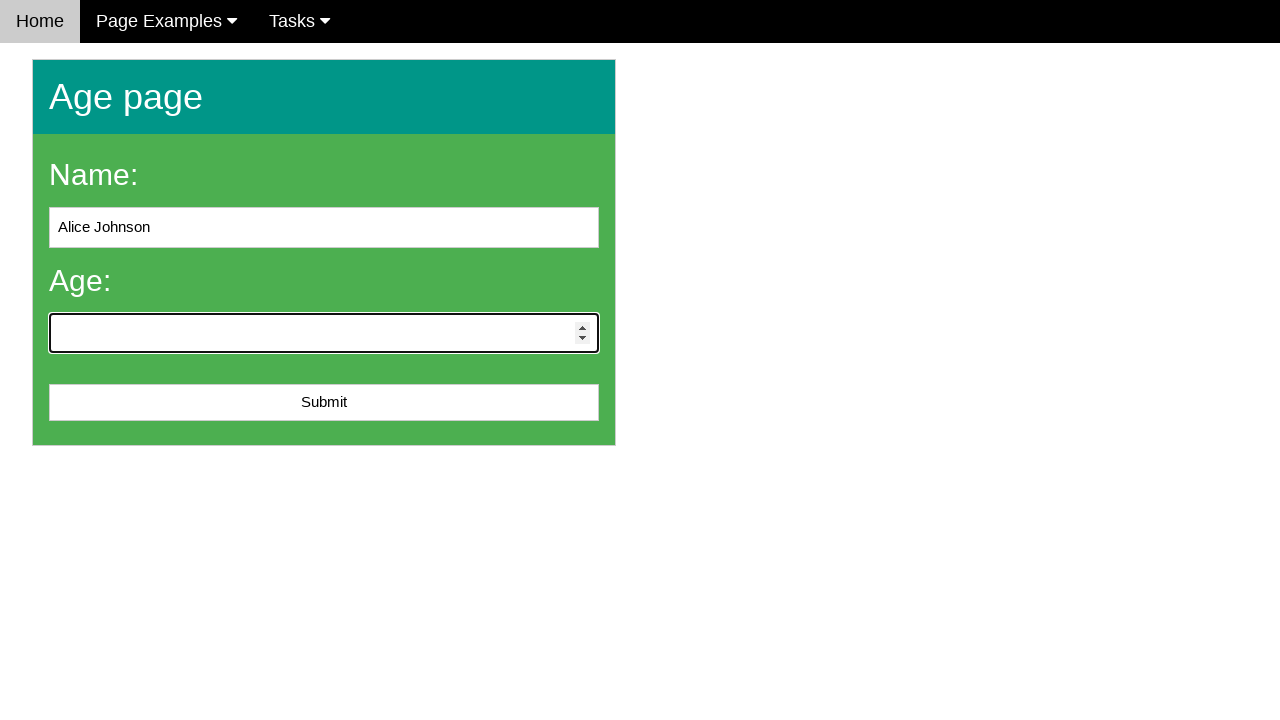

Filled age field with '30' on #age
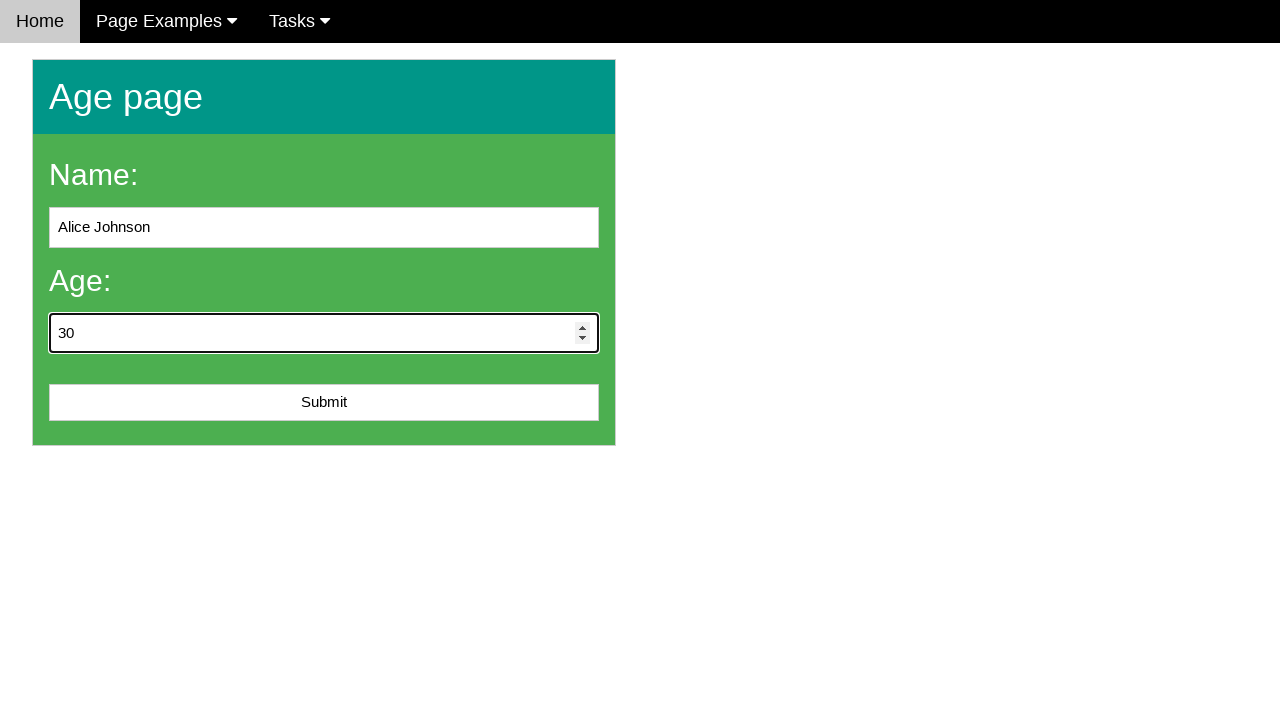

Clicked submit button at (324, 403) on #submit
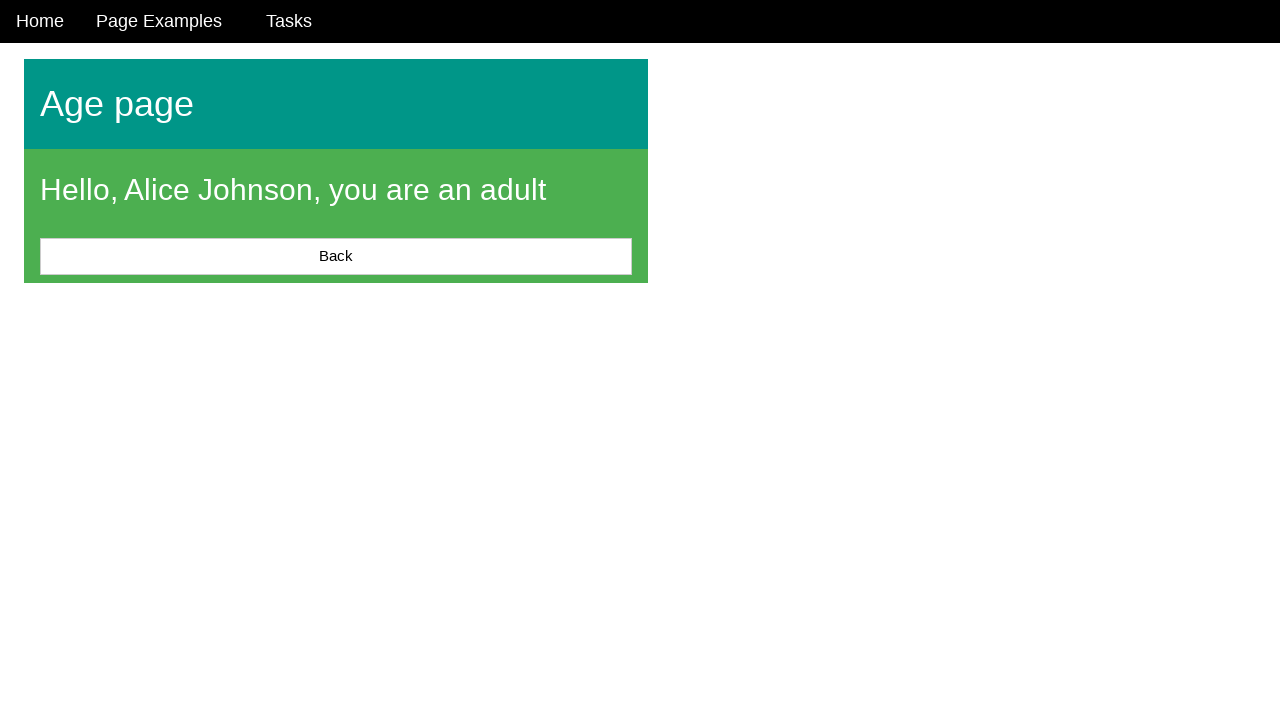

Confirmation message appeared
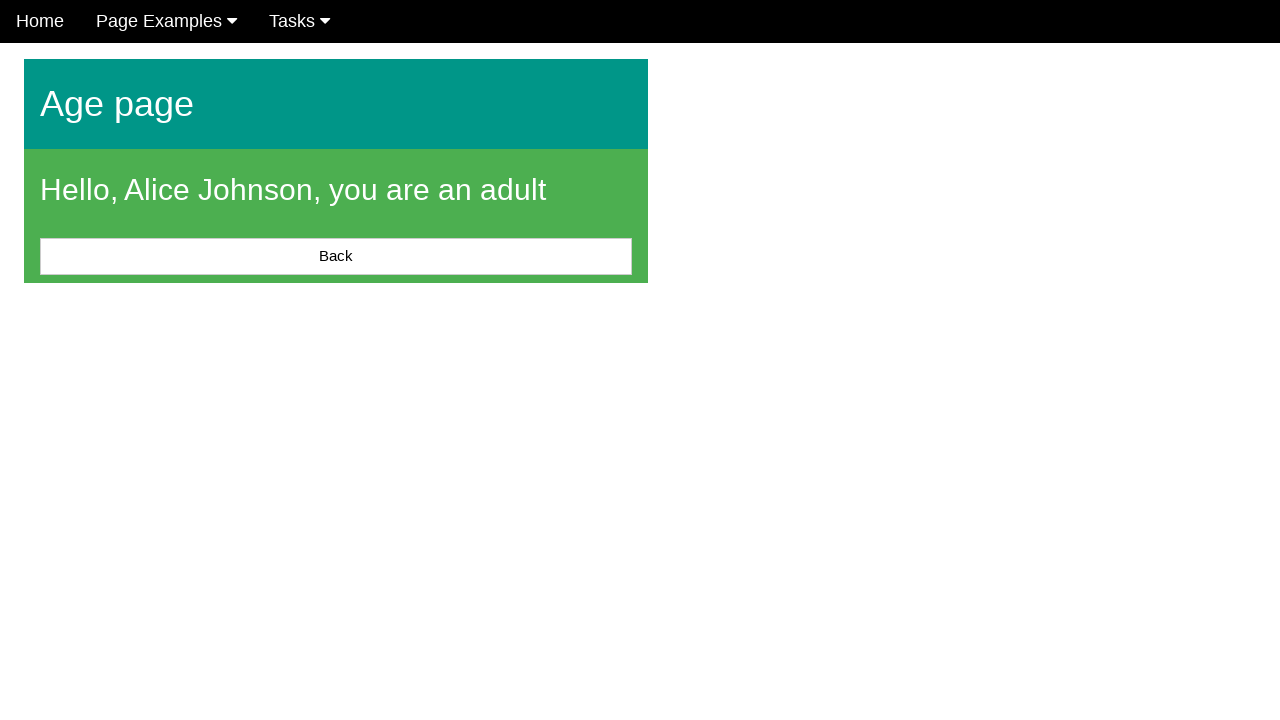

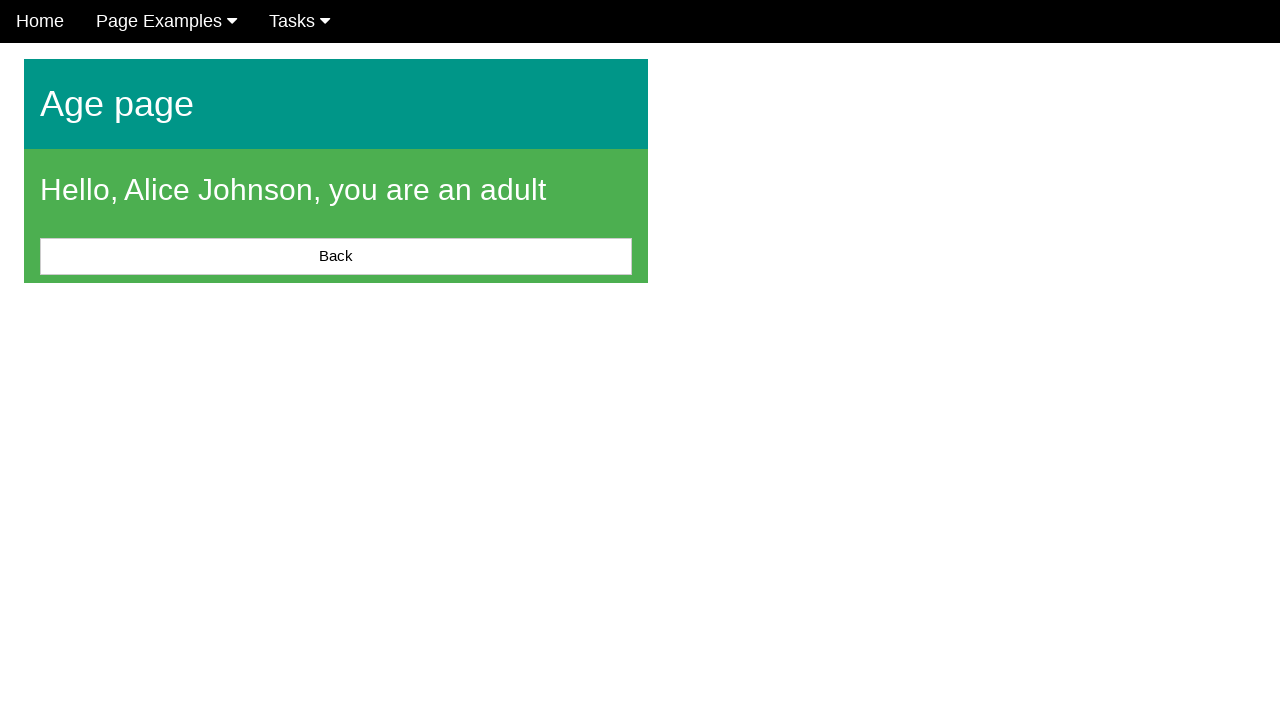